Tests dynamic control elements by clicking Remove button to hide a checkbox, verifying "It's gone!" message, then clicking Add button and verifying "It's back" message

Starting URL: https://the-internet.herokuapp.com/dynamic_controls

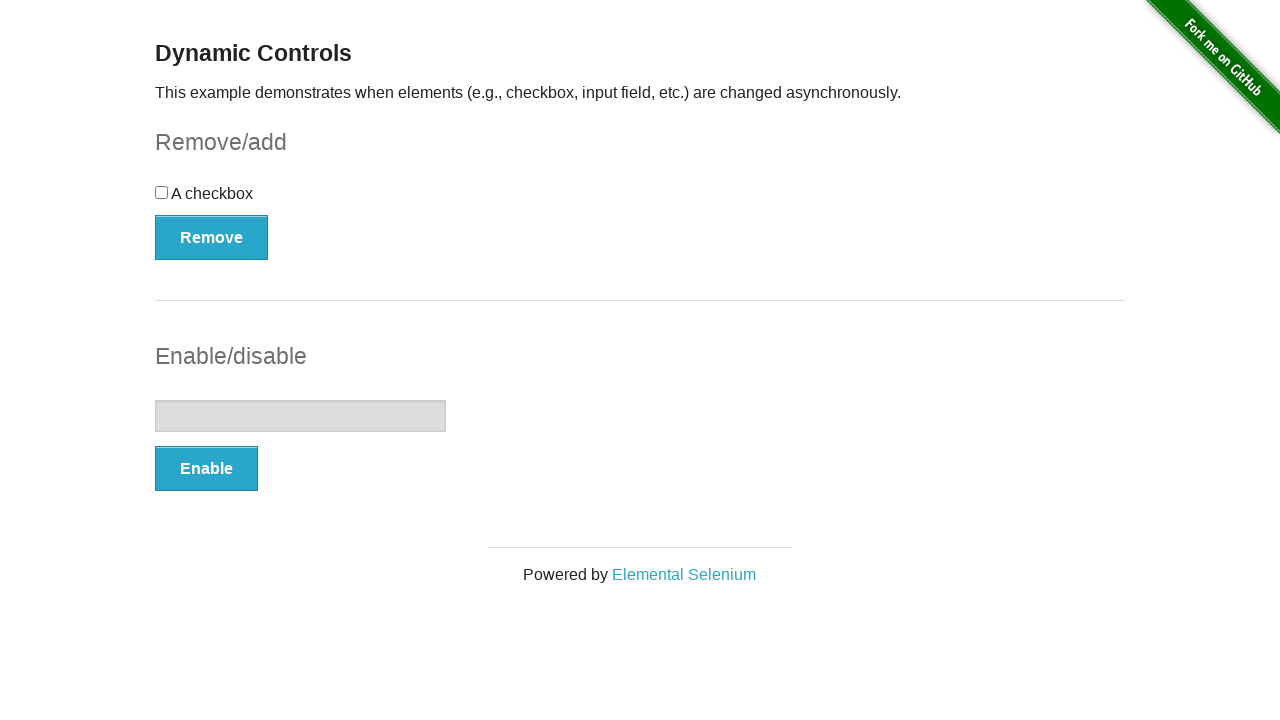

Clicked Remove button to hide checkbox at (212, 237) on button:has-text('Remove')
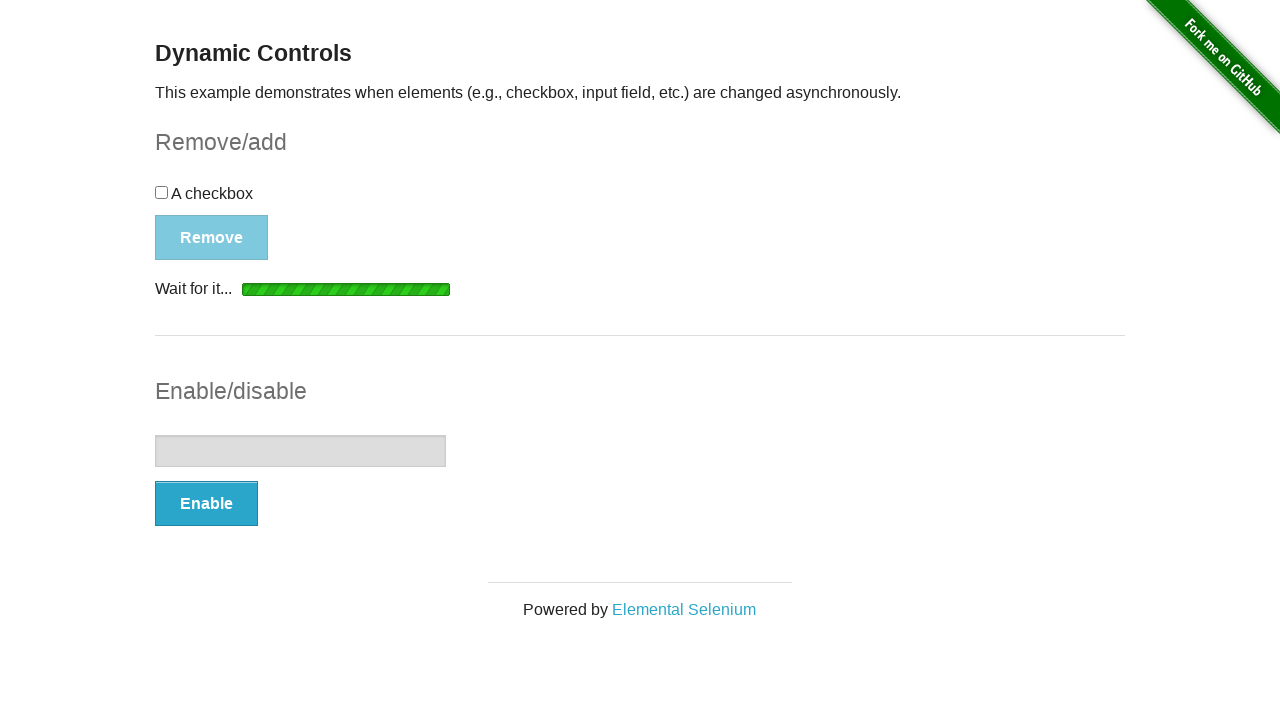

Verified 'It's gone!' message appeared after removing checkbox
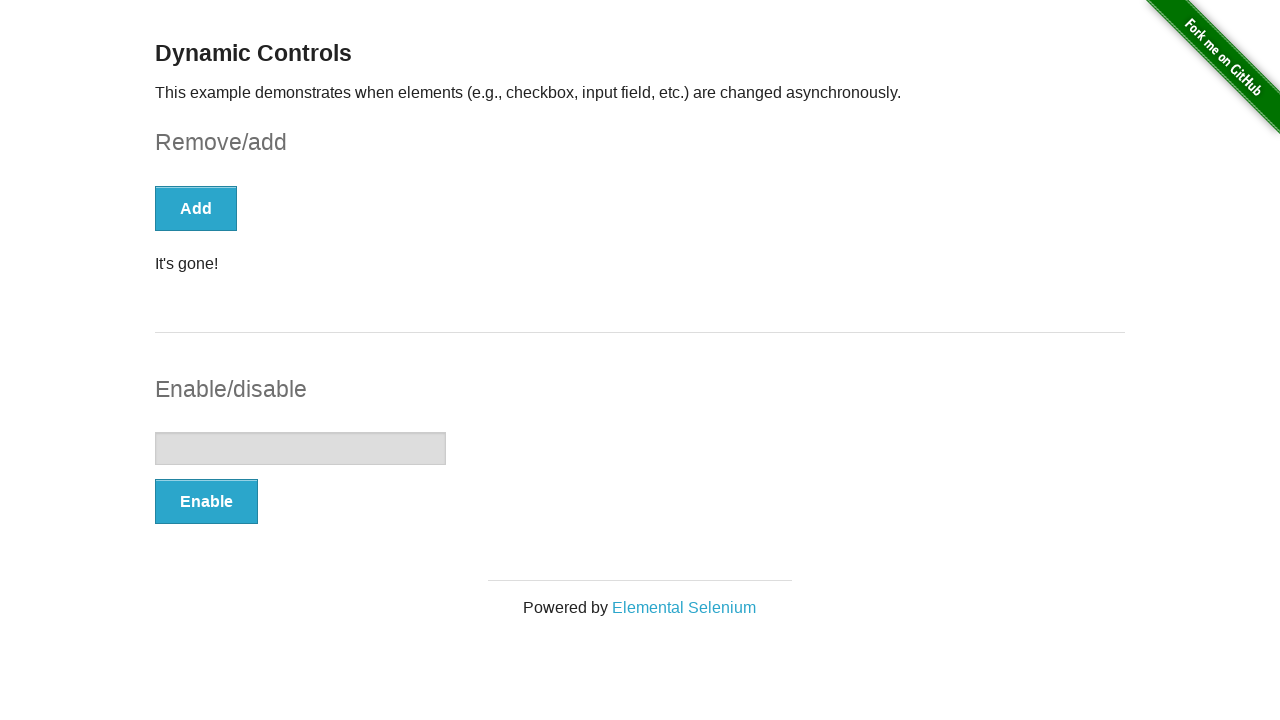

Clicked Add button to restore checkbox at (196, 208) on button:has-text('Add')
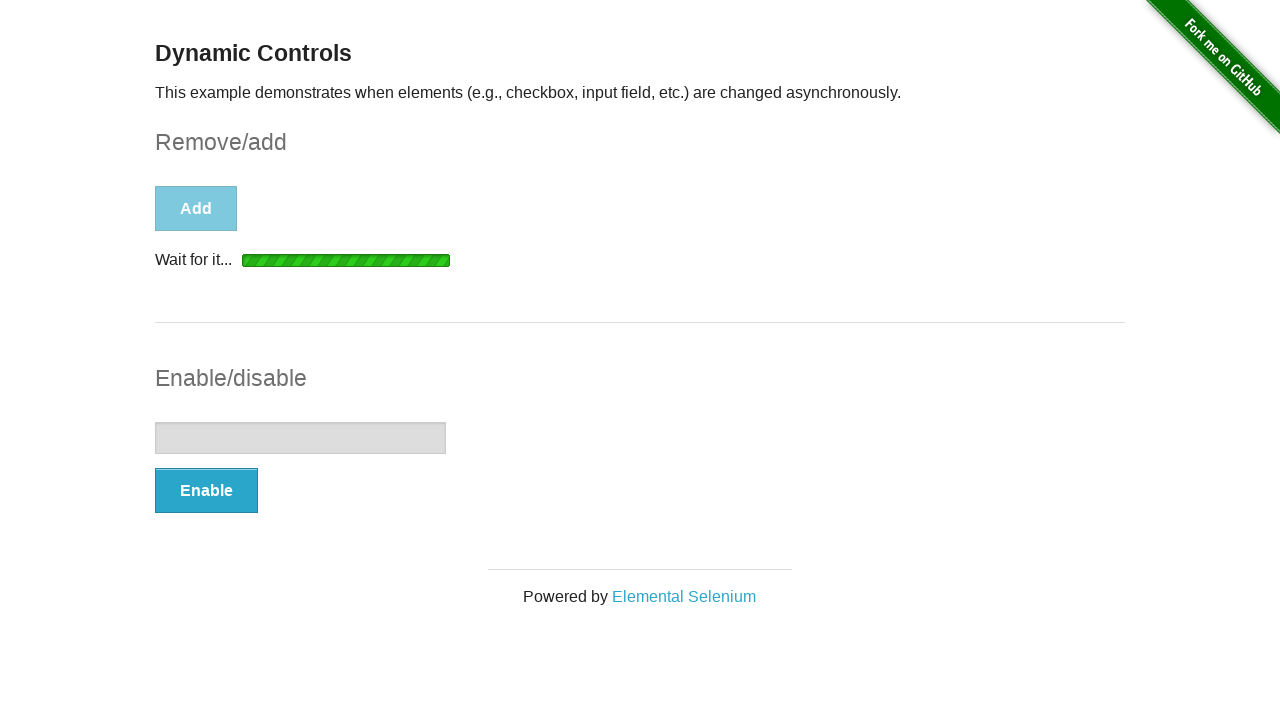

Verified 'It's back' message appeared after adding checkbox back
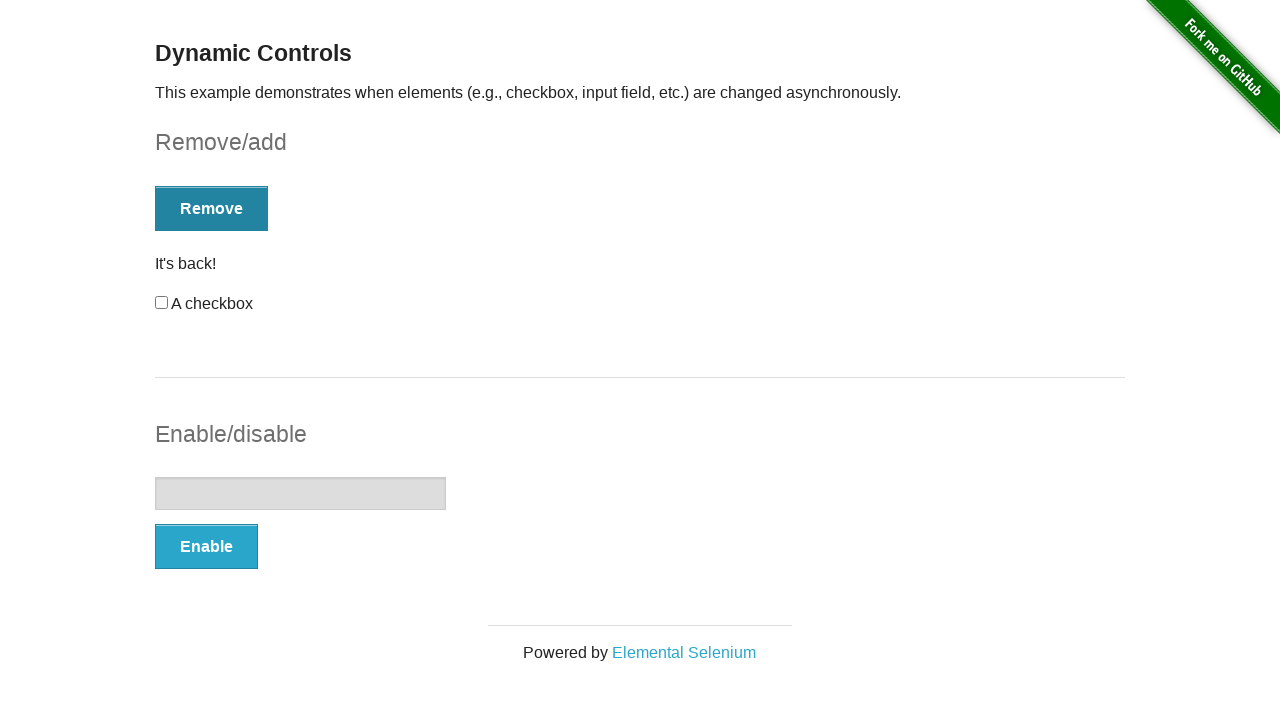

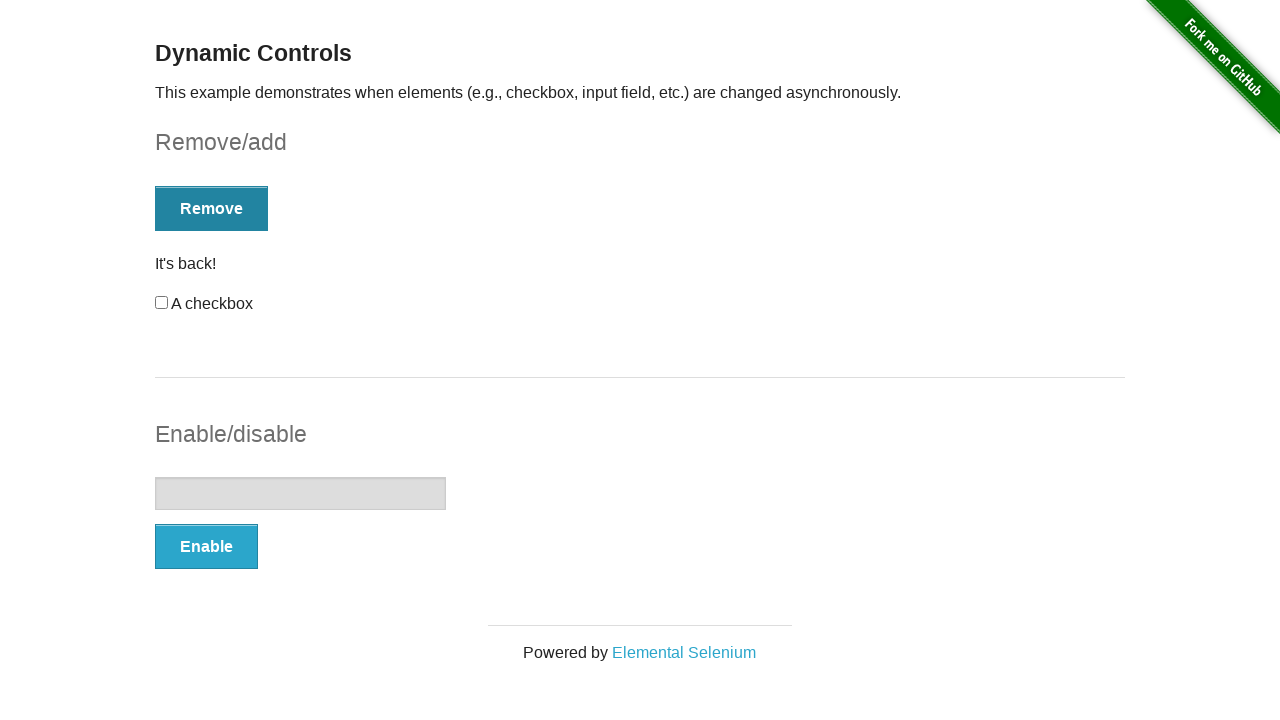